Navigates to a JPL Space image page and clicks the full image button to view the featured image in a lightbox/fancybox overlay.

Starting URL: https://data-class-jpl-space.s3.amazonaws.com/JPL_Space/index.html

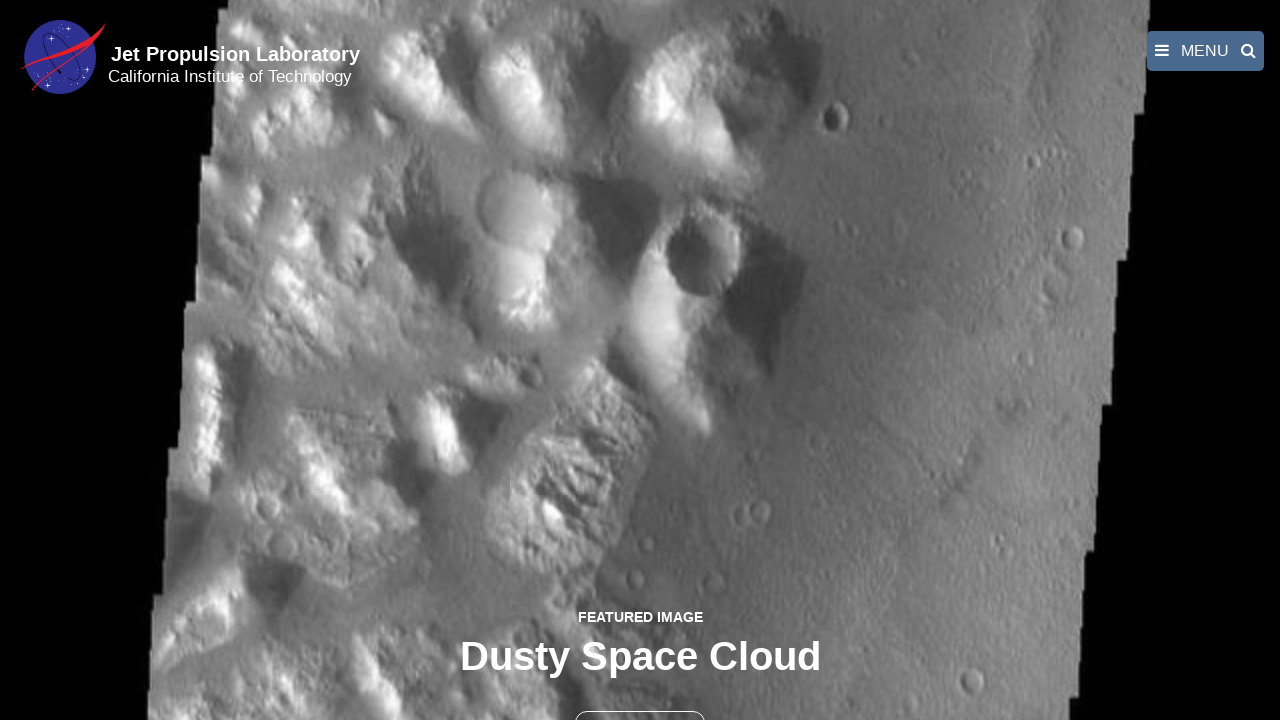

Navigated to JPL Space image page
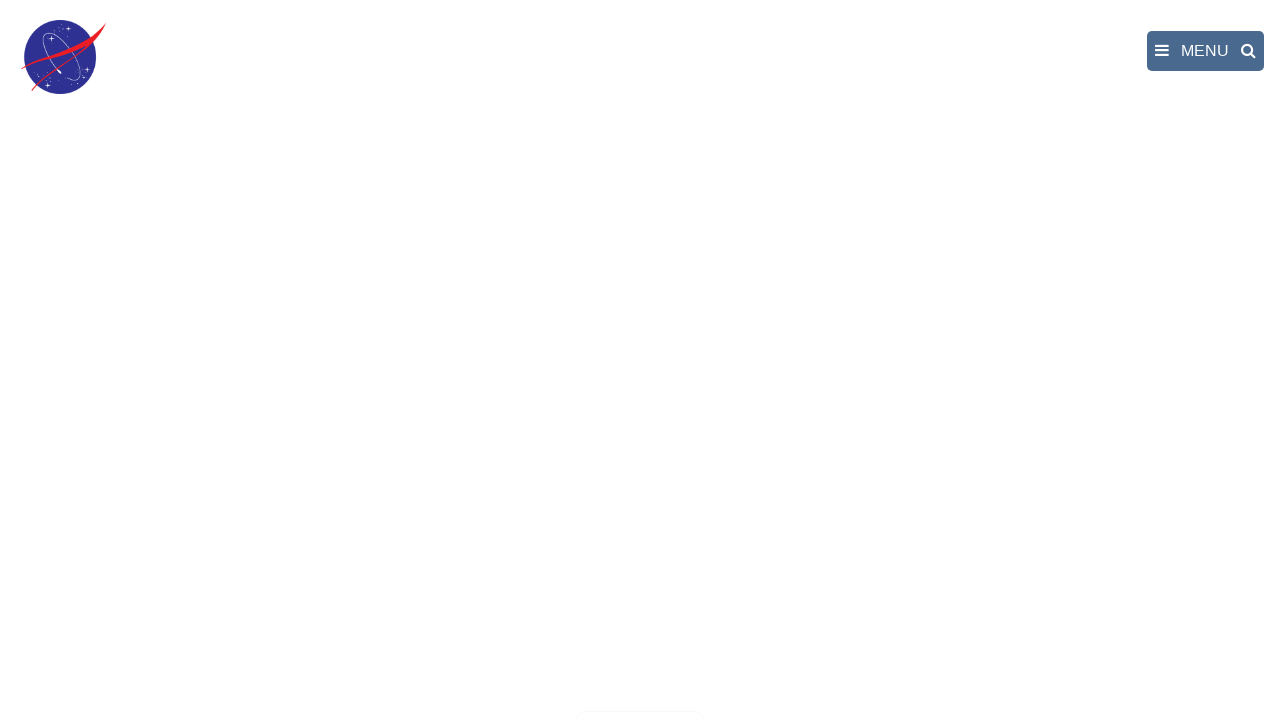

Clicked the full image button to open lightbox at (640, 699) on button >> nth=1
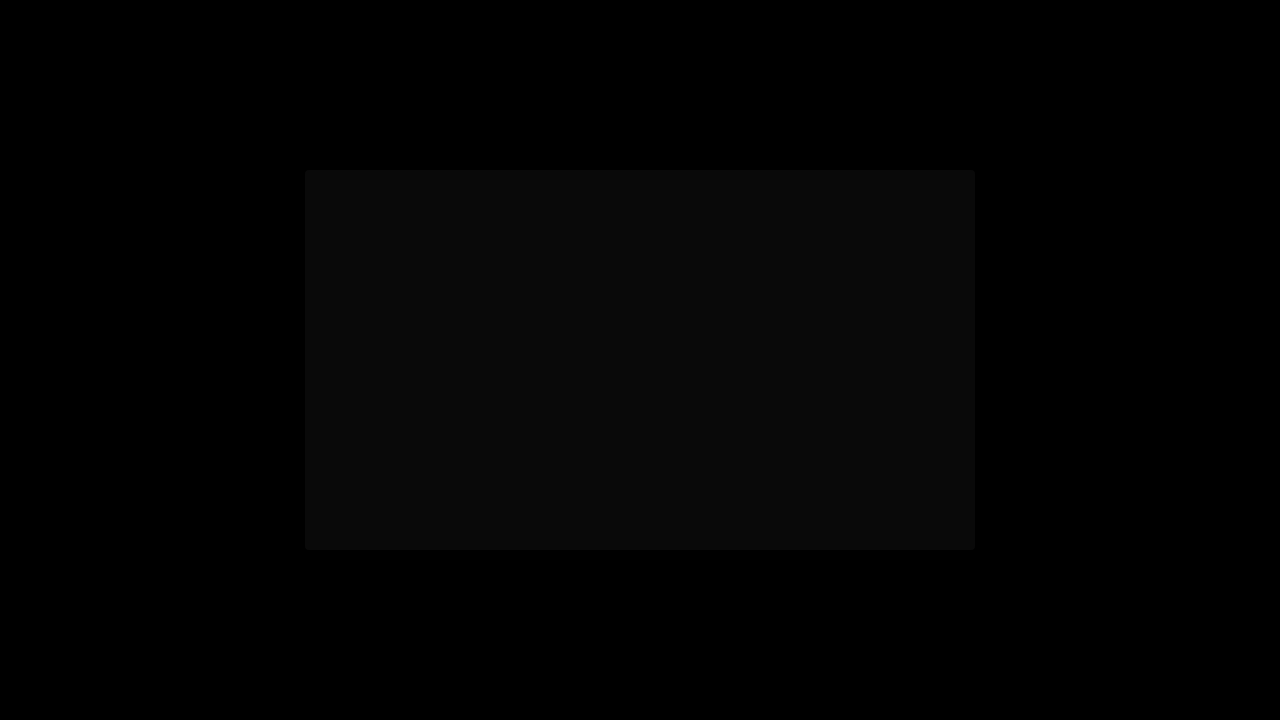

Featured image loaded in lightbox/fancybox overlay
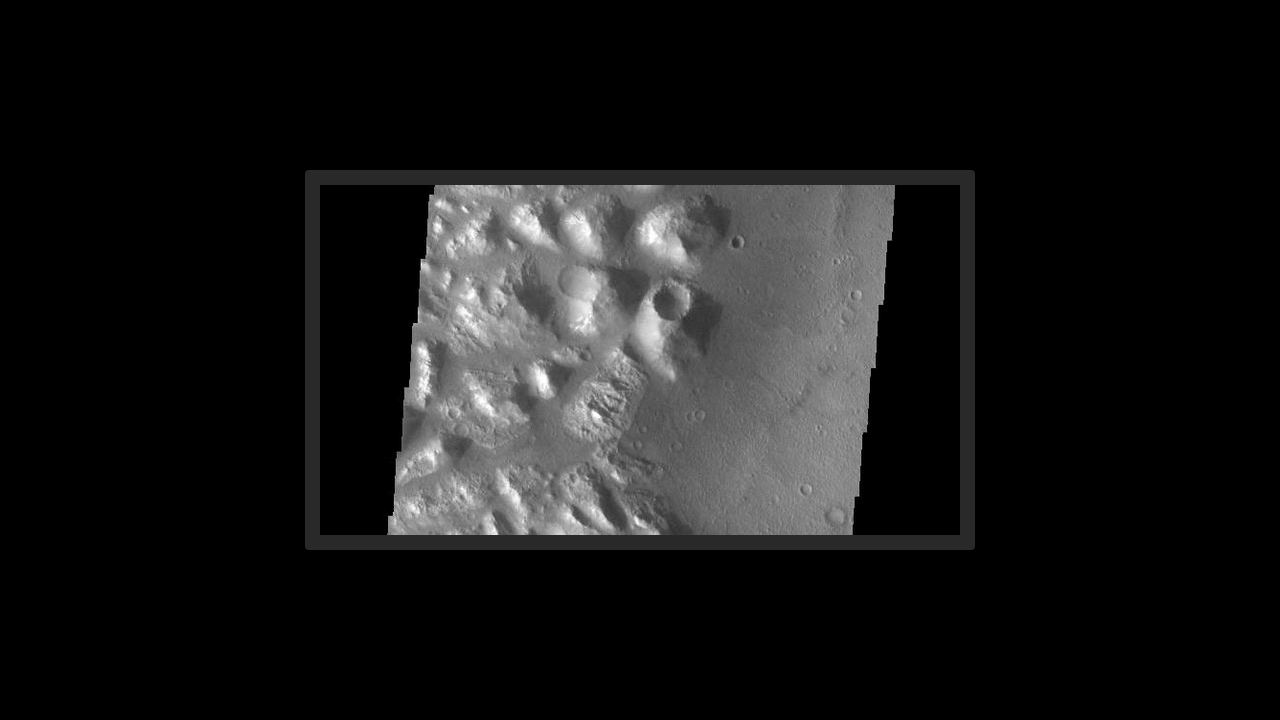

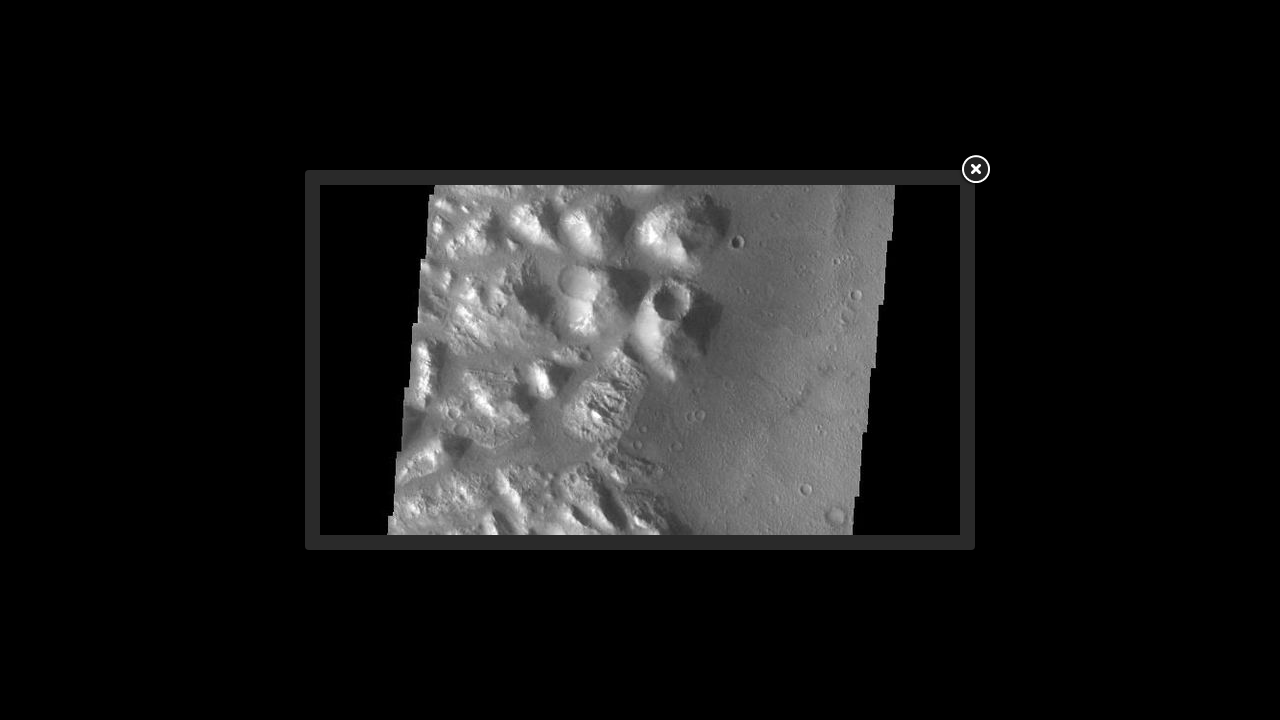